Tests a data types form by filling in various personal information fields (name, address, contact details, job info) and submitting the form

Starting URL: https://bonigarcia.dev/selenium-webdriver-java/data-types.html

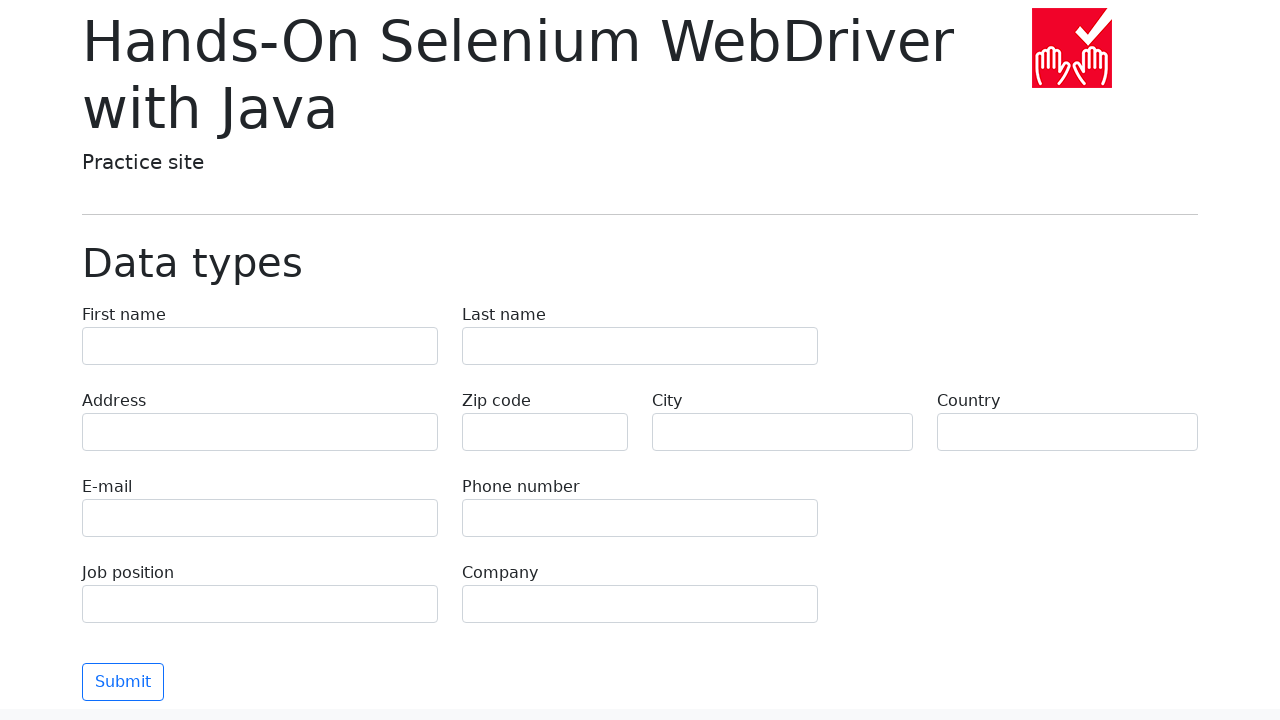

Filled first name field with 'Иван' on input[name='first-name']
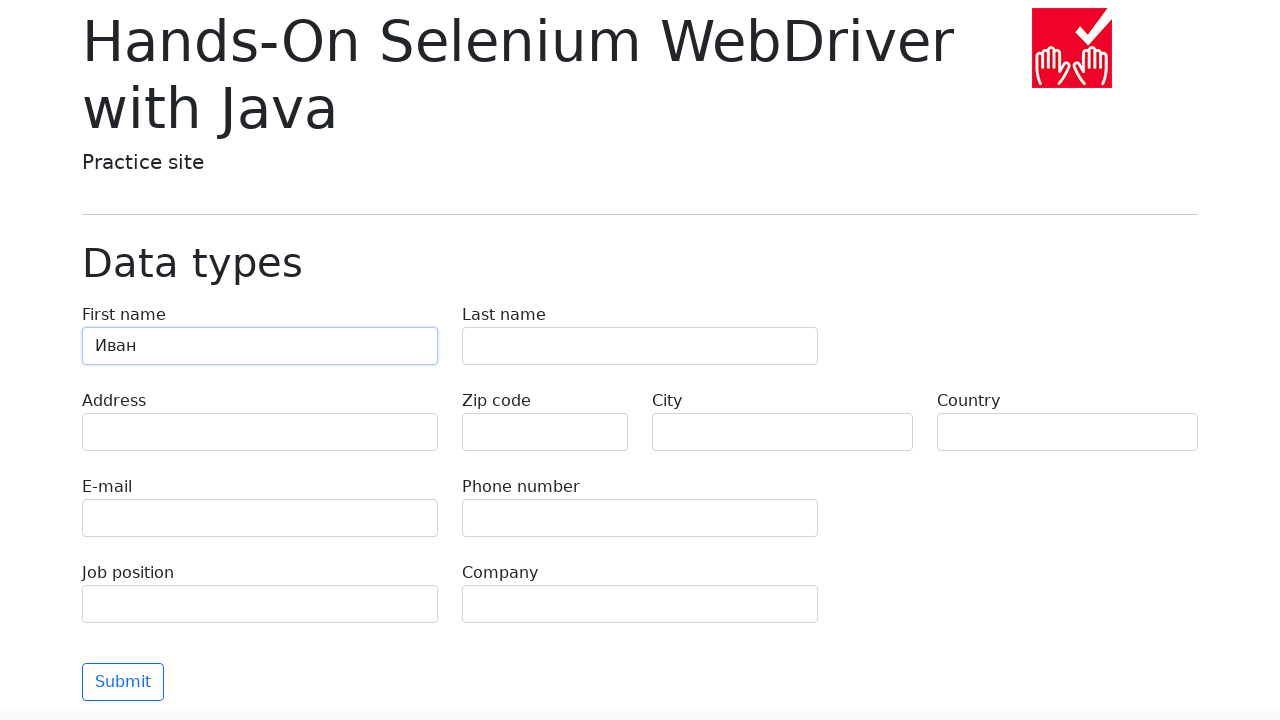

Filled last name field with 'Петров' on input[name='last-name']
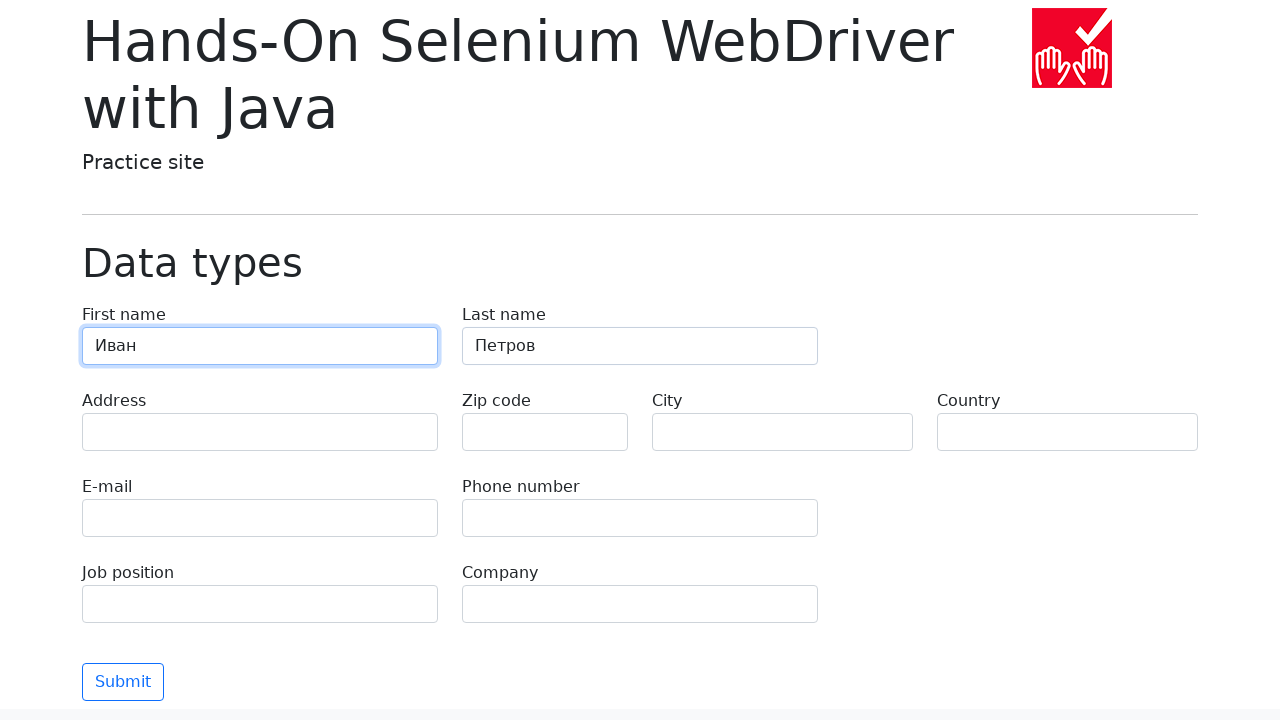

Filled address field with 'Ленина, 55-3' on input[name='address']
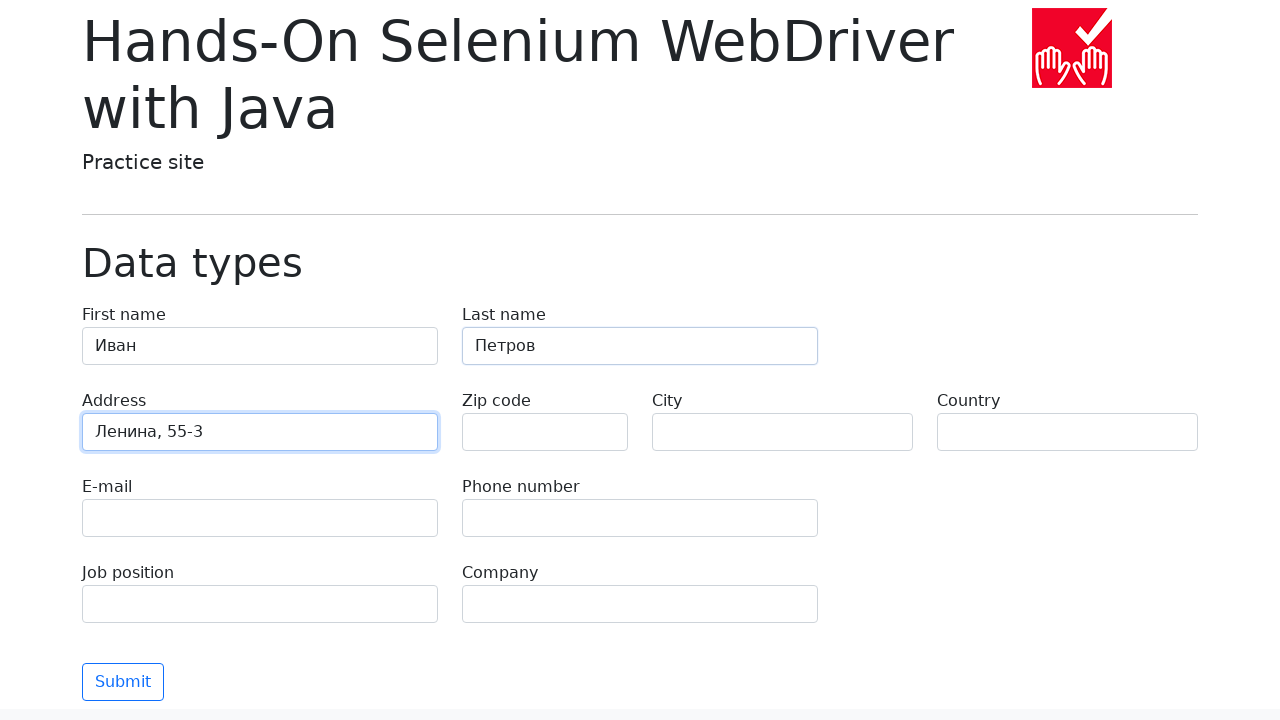

Left zip code field empty on input[name='zip-code']
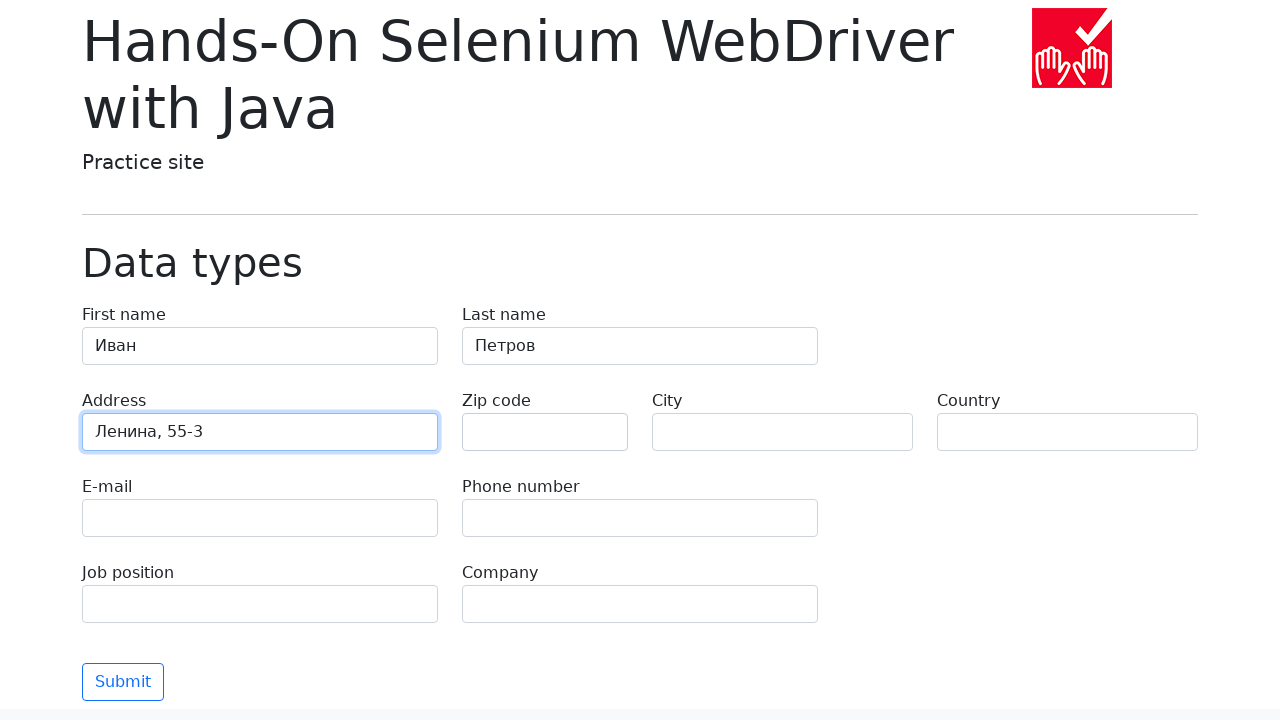

Filled city field with 'Москва' on input[name='city']
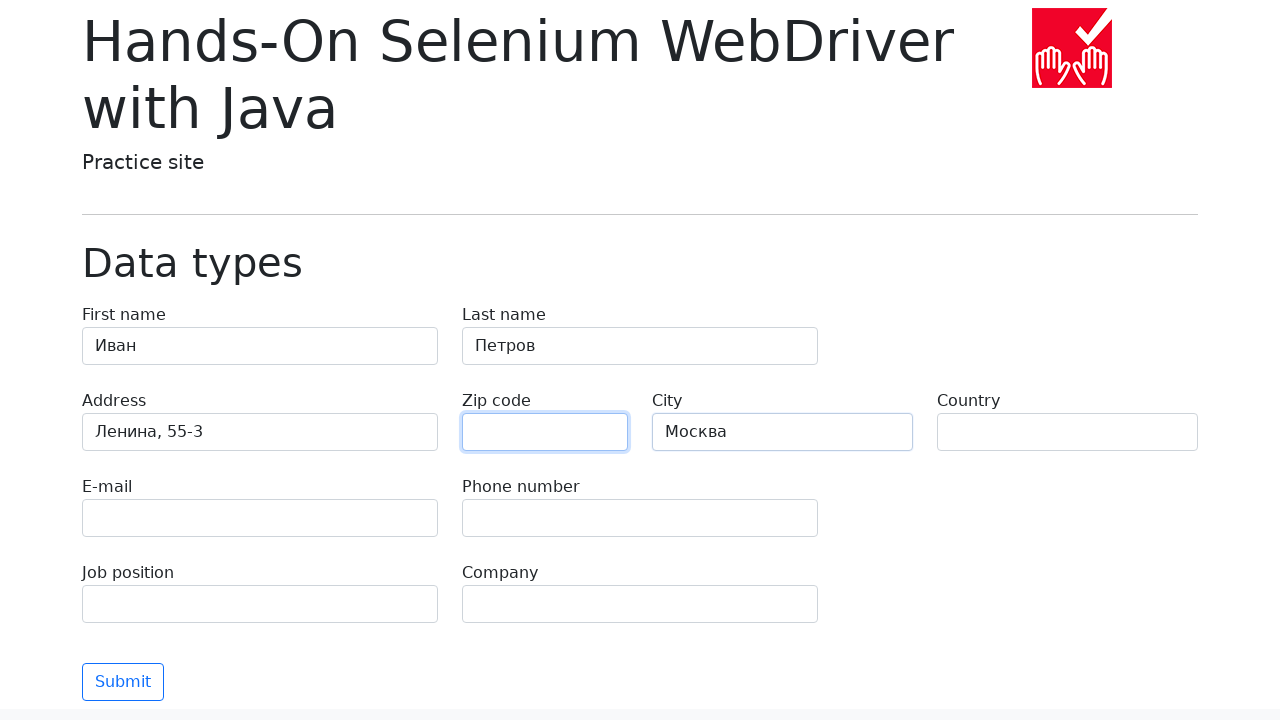

Filled country field with 'Россия' on input[name='country']
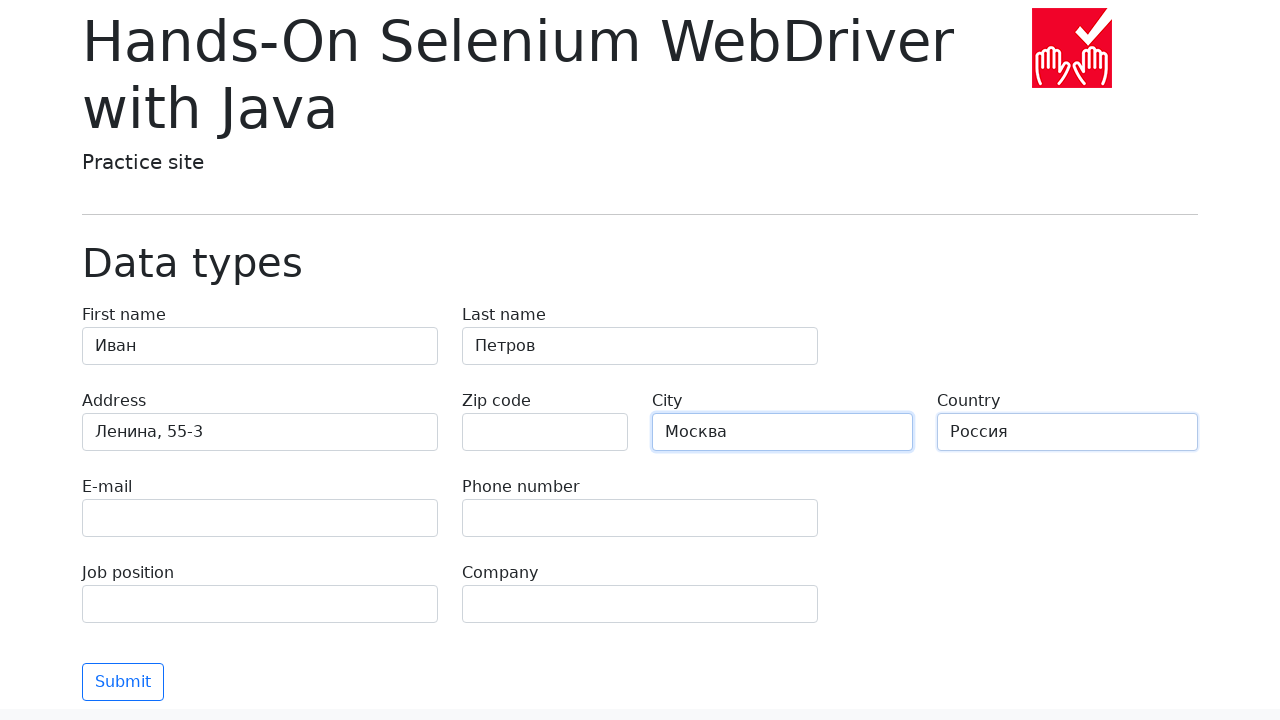

Filled email field with 'test@skypro.com' on input[name='e-mail']
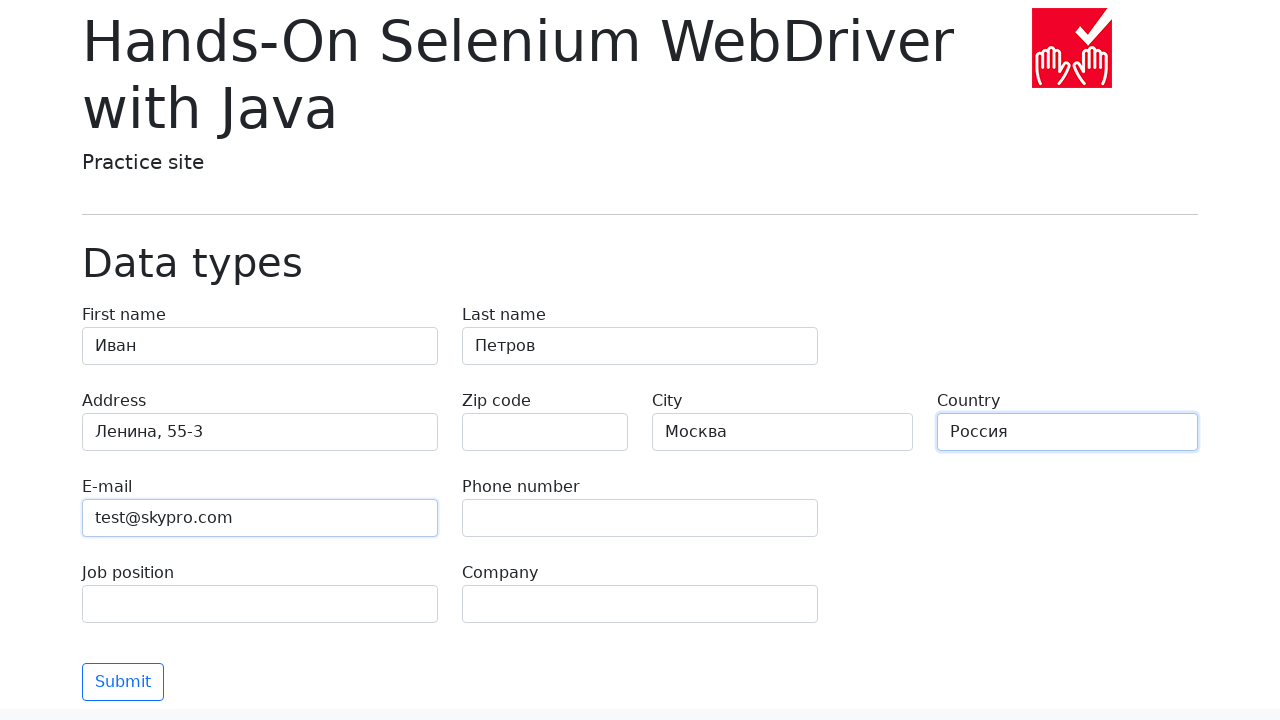

Filled phone field with '+7985899998787' on input[name='phone']
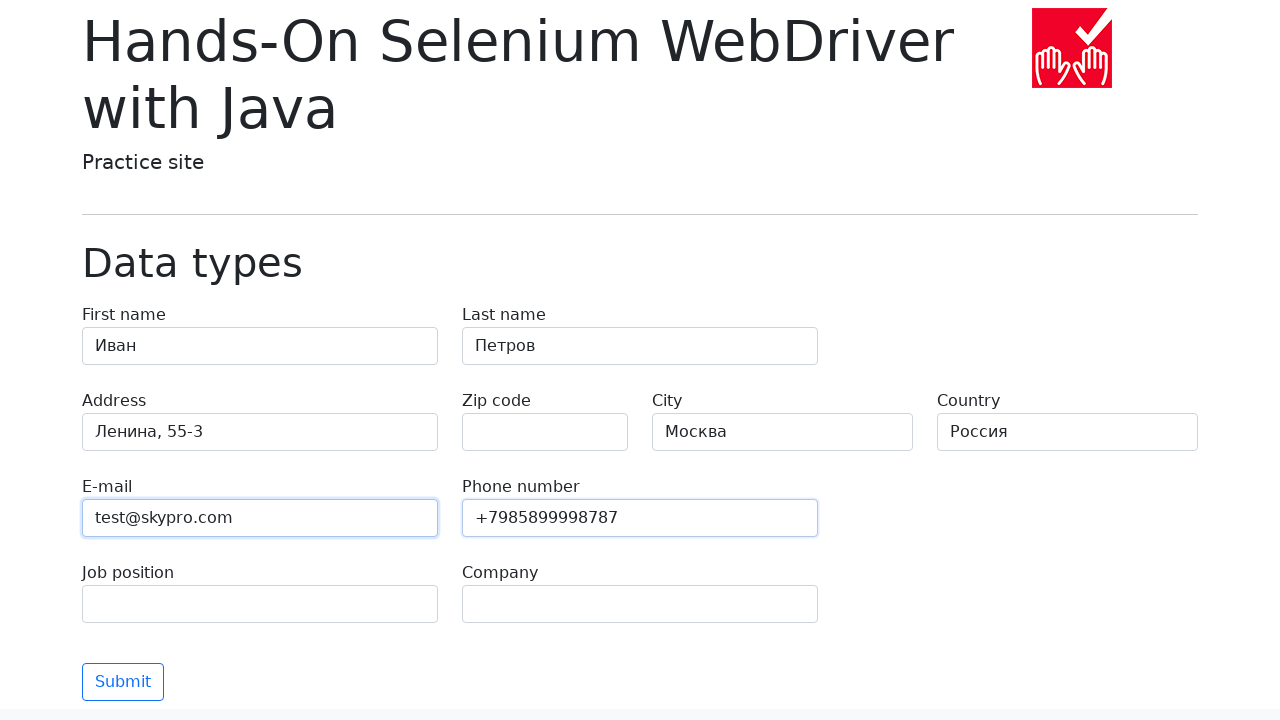

Filled job position field with 'QA' on input[name='job-position']
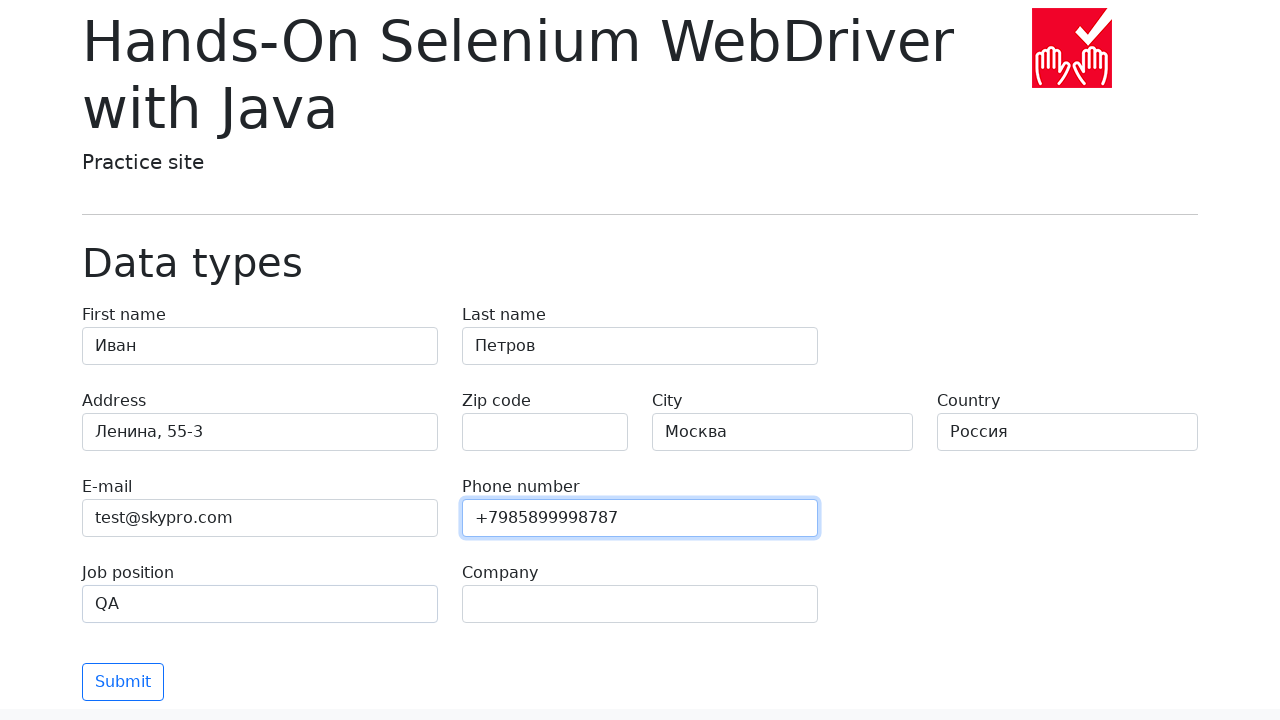

Filled company field with 'SkyPro' on input[name='company']
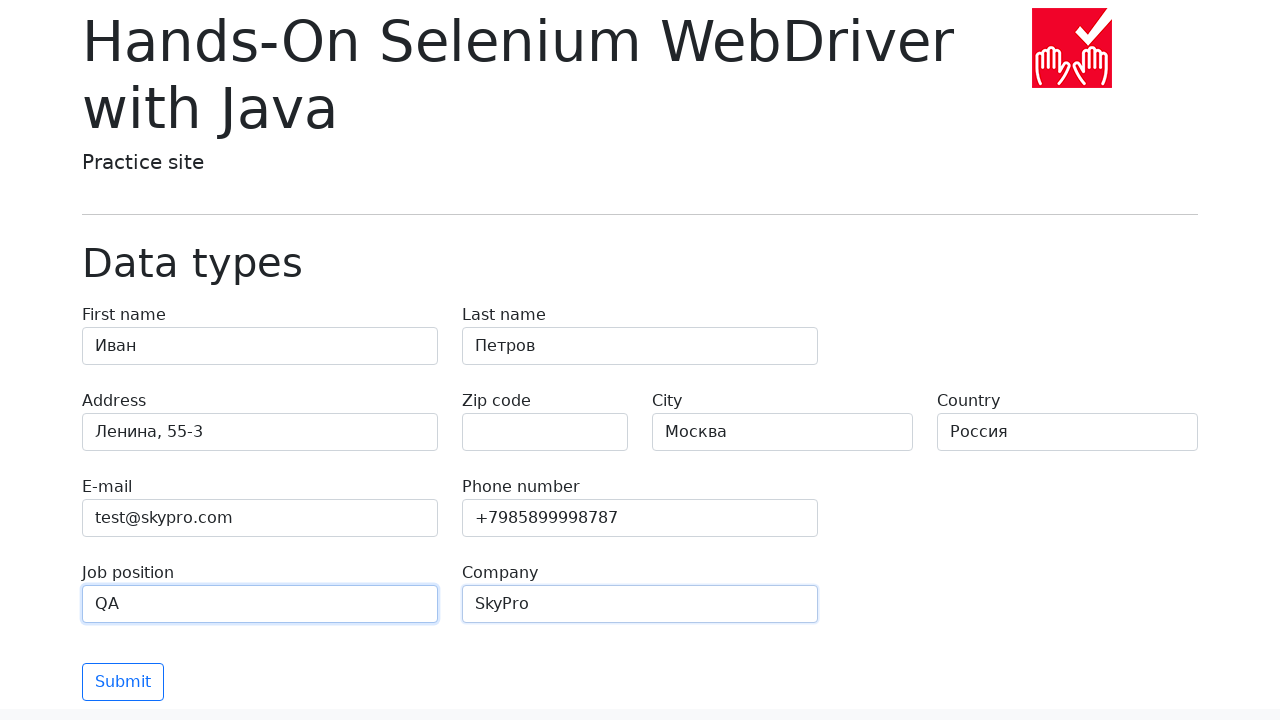

Clicked submit button to submit the data types form at (123, 682) on body > main > div > form > div:nth-child(5) > div > button
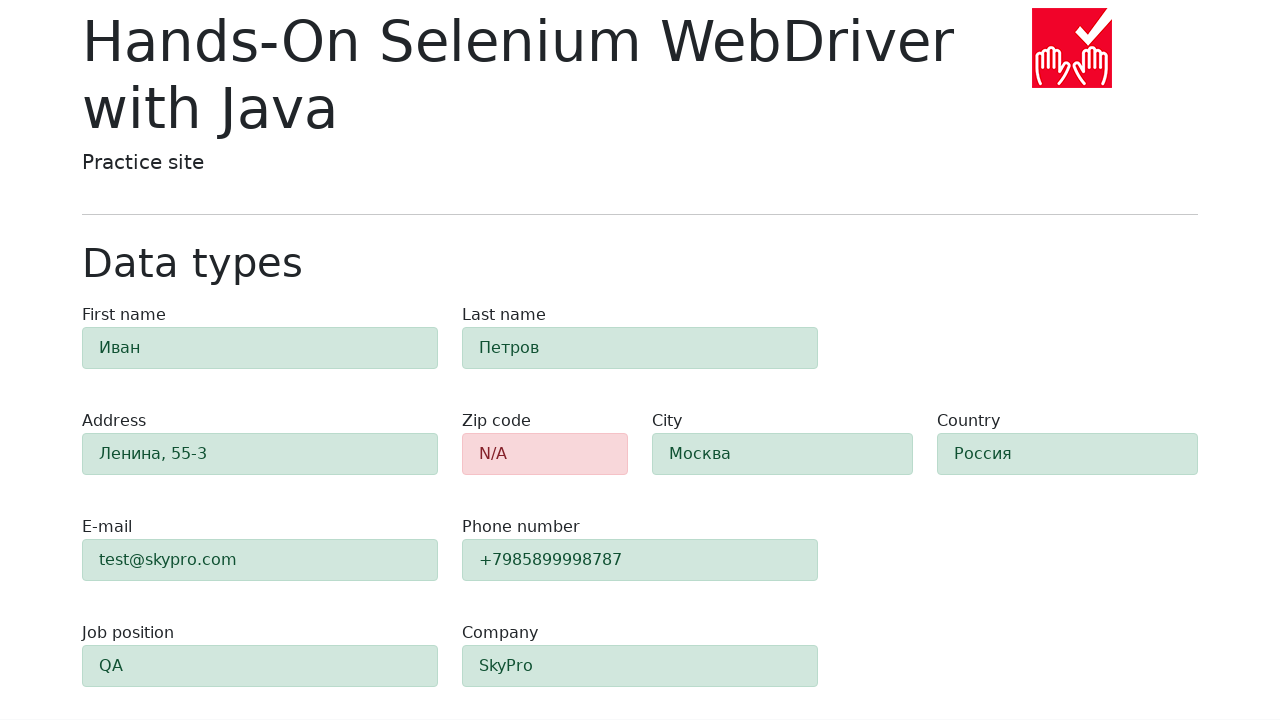

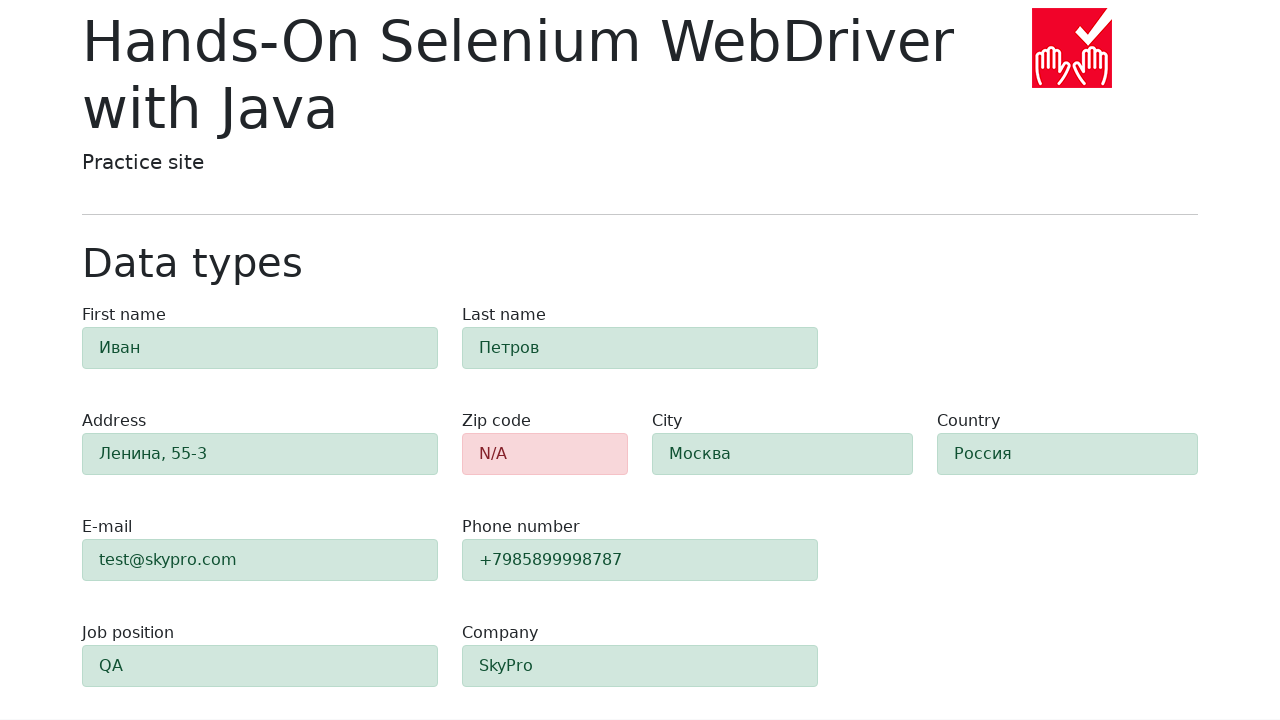